Tests Hacker News search functionality by searching for "testdriven" and verifying the term appears in results

Starting URL: https://news.ycombinator.com

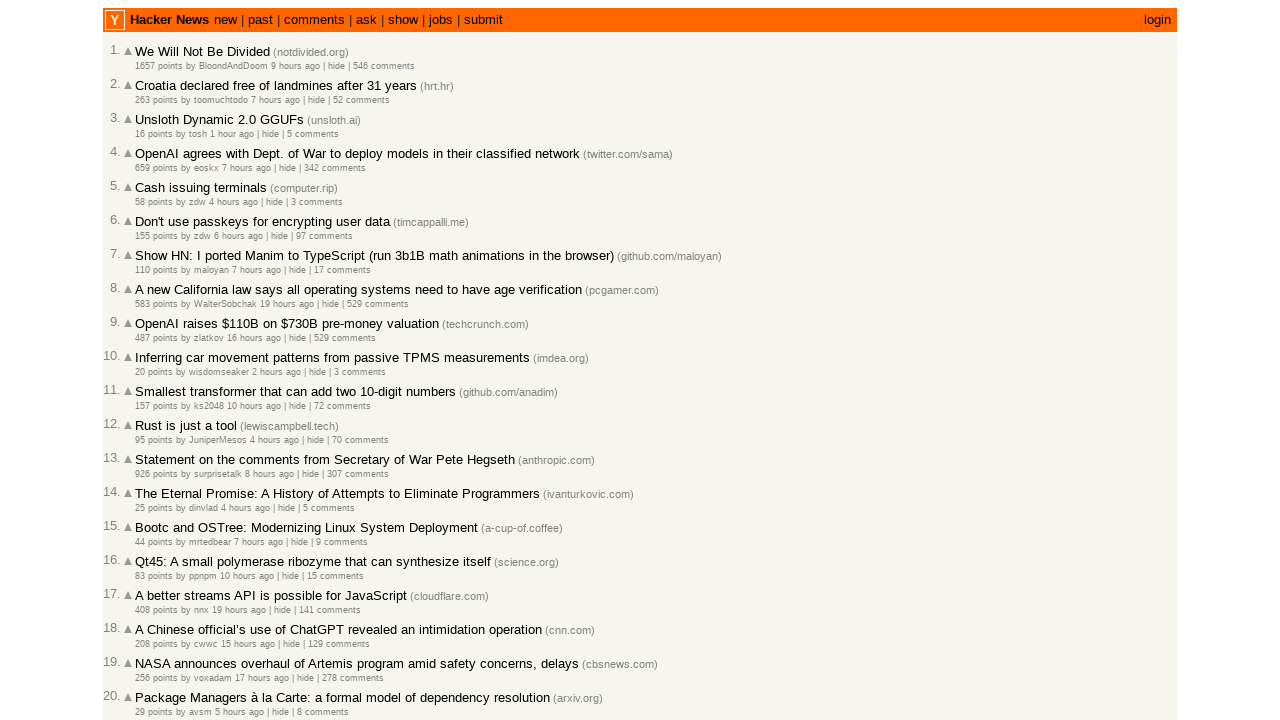

Filled search box with 'testdriven' on input[name='q']
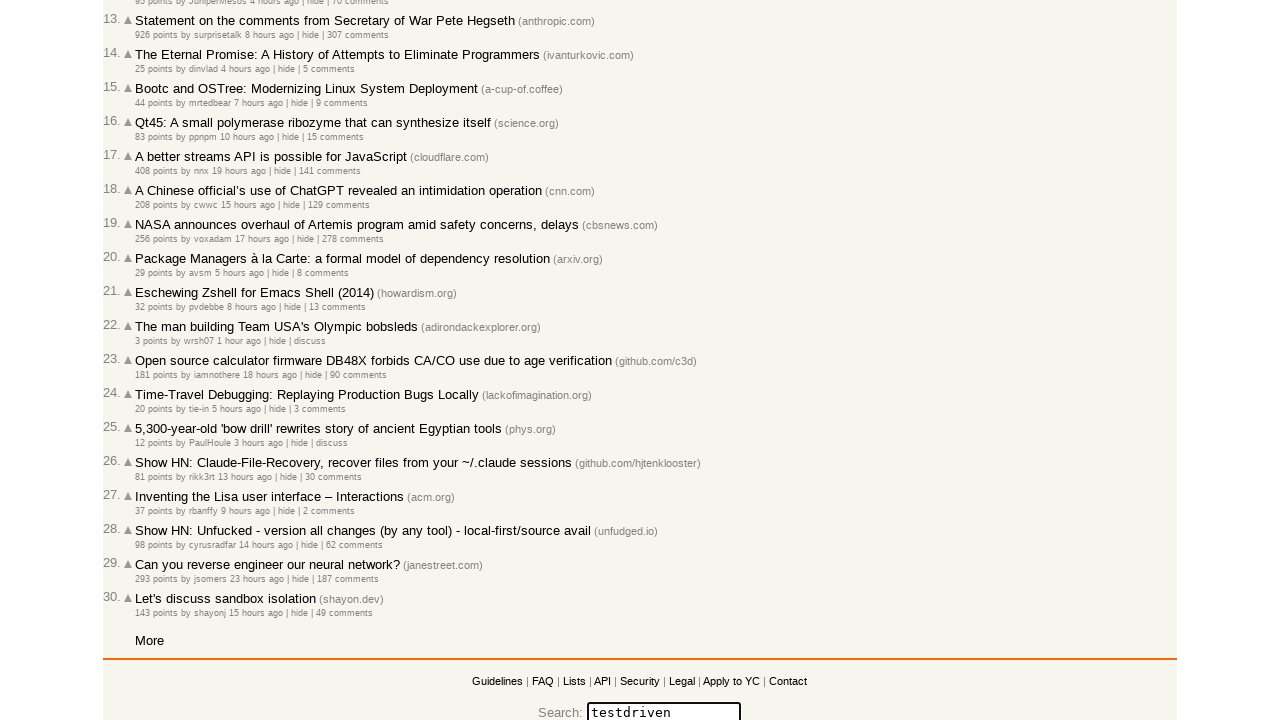

Pressed Enter to submit search query on input[name='q']
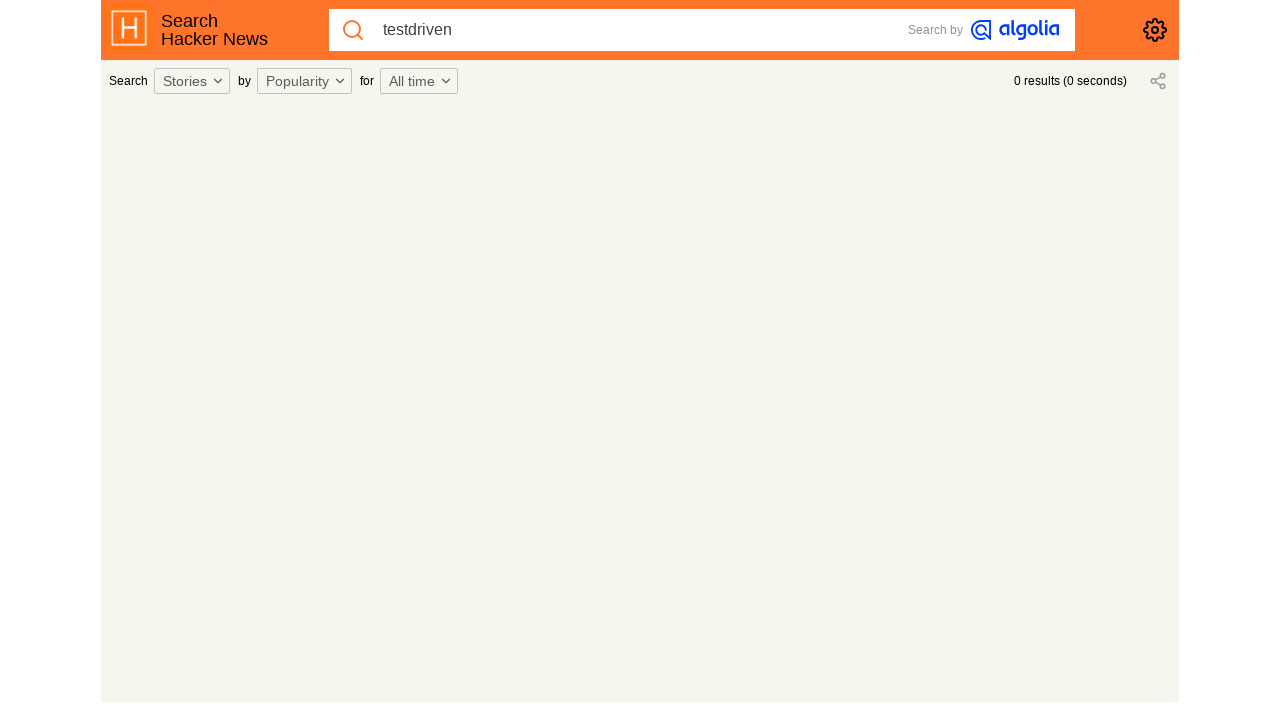

Search results loaded and page reached network idle state
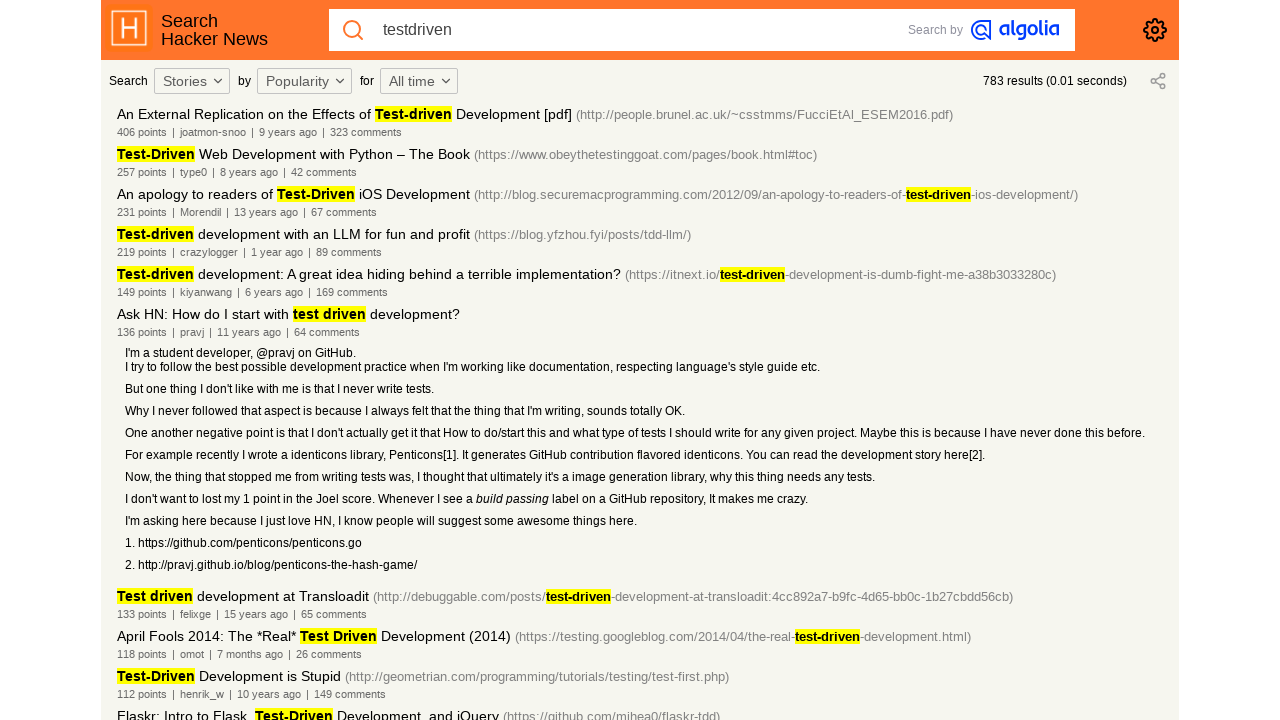

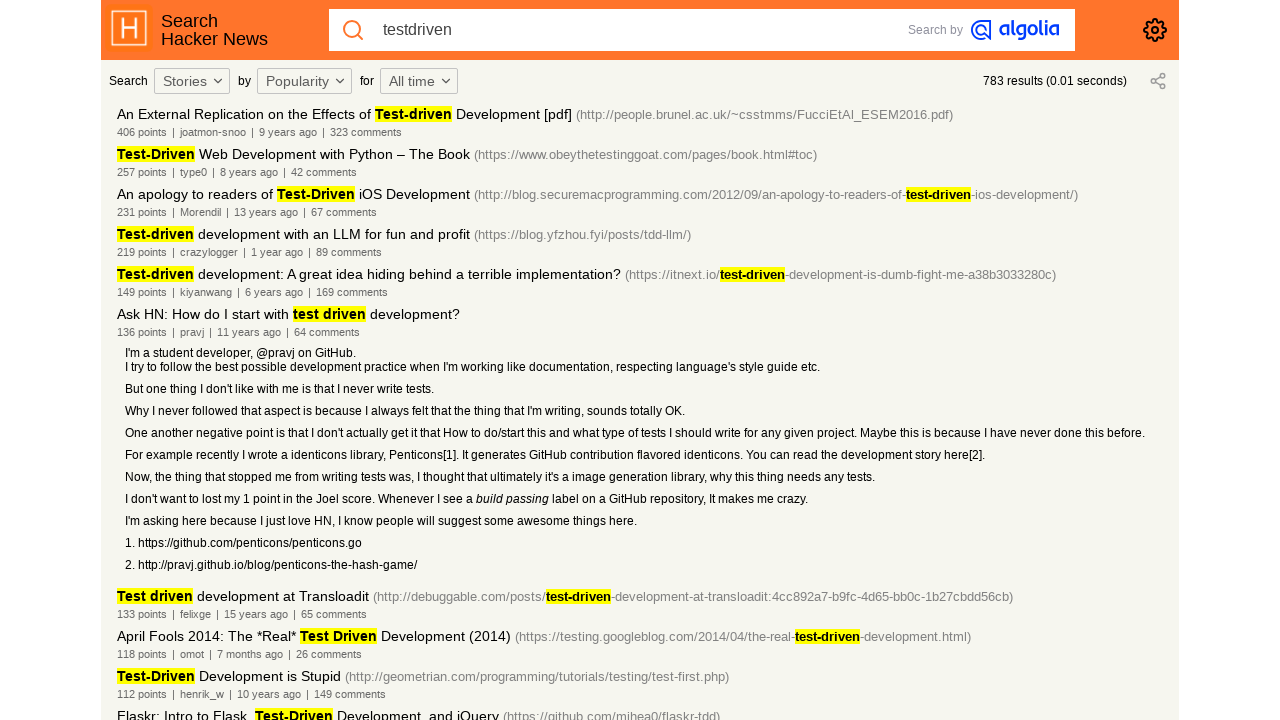